Tests JavaScript alert and prompt popup handling by clicking buttons that trigger alerts, accepting them, and entering text into a prompt dialog

Starting URL: https://the-internet.herokuapp.com/javascript_alerts

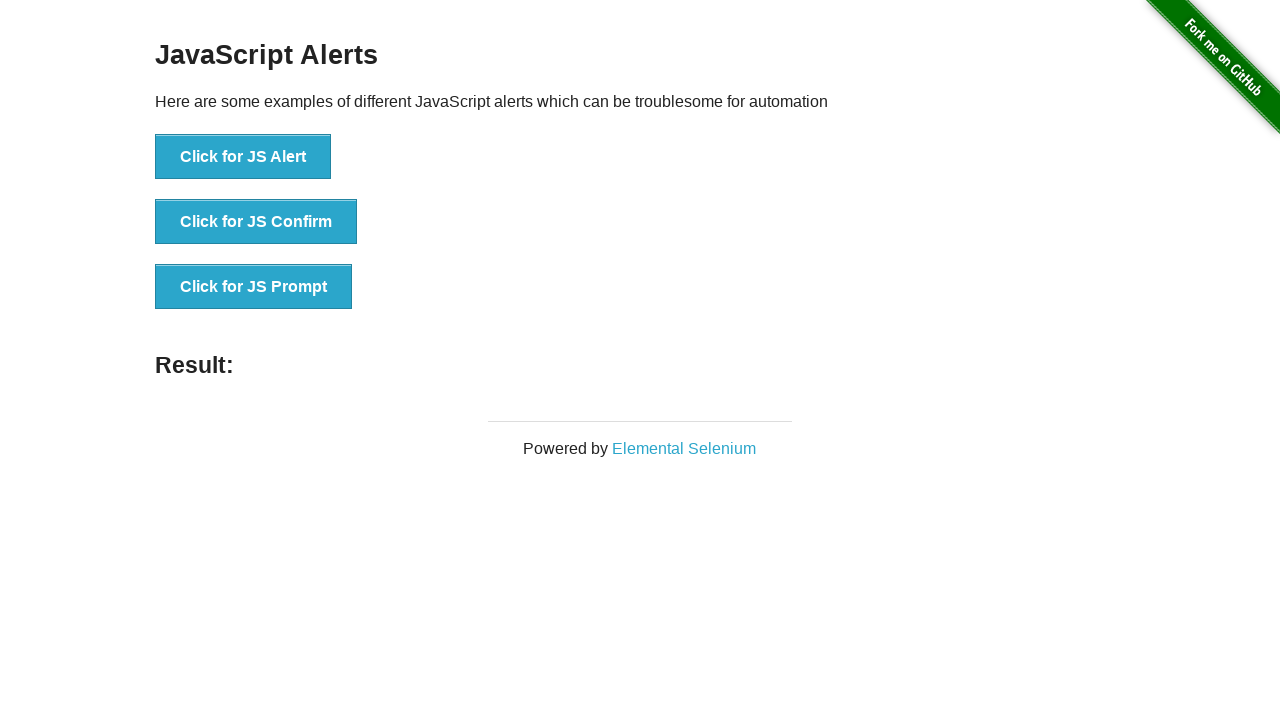

Clicked button to trigger JavaScript alert at (243, 157) on xpath=//button[@onclick='jsAlert()']
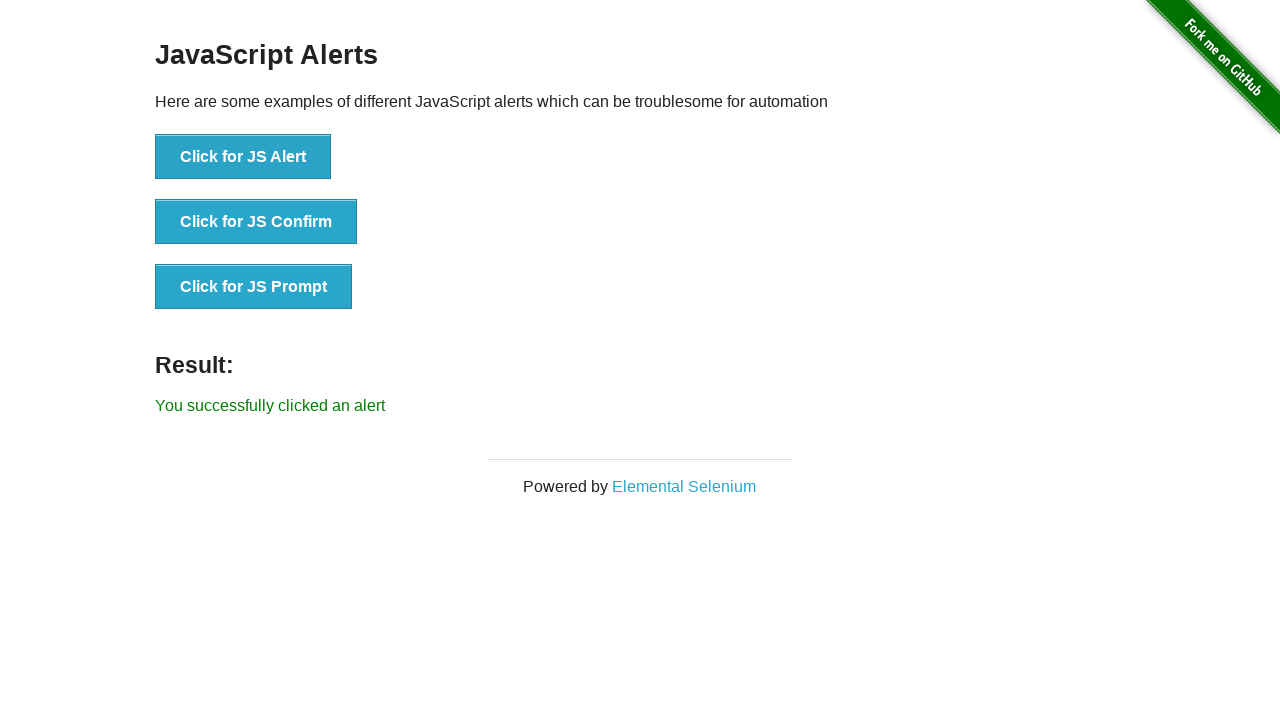

Set up dialog handler to accept alert
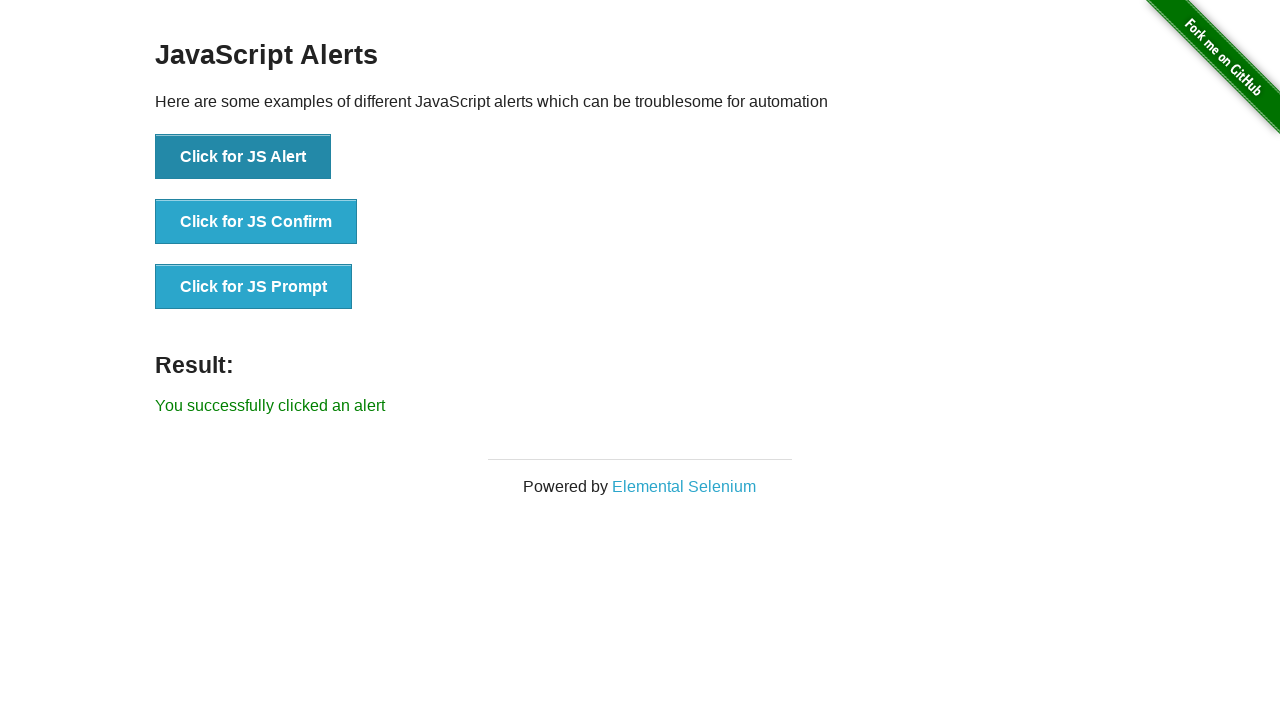

Waited 500ms for alert to be processed
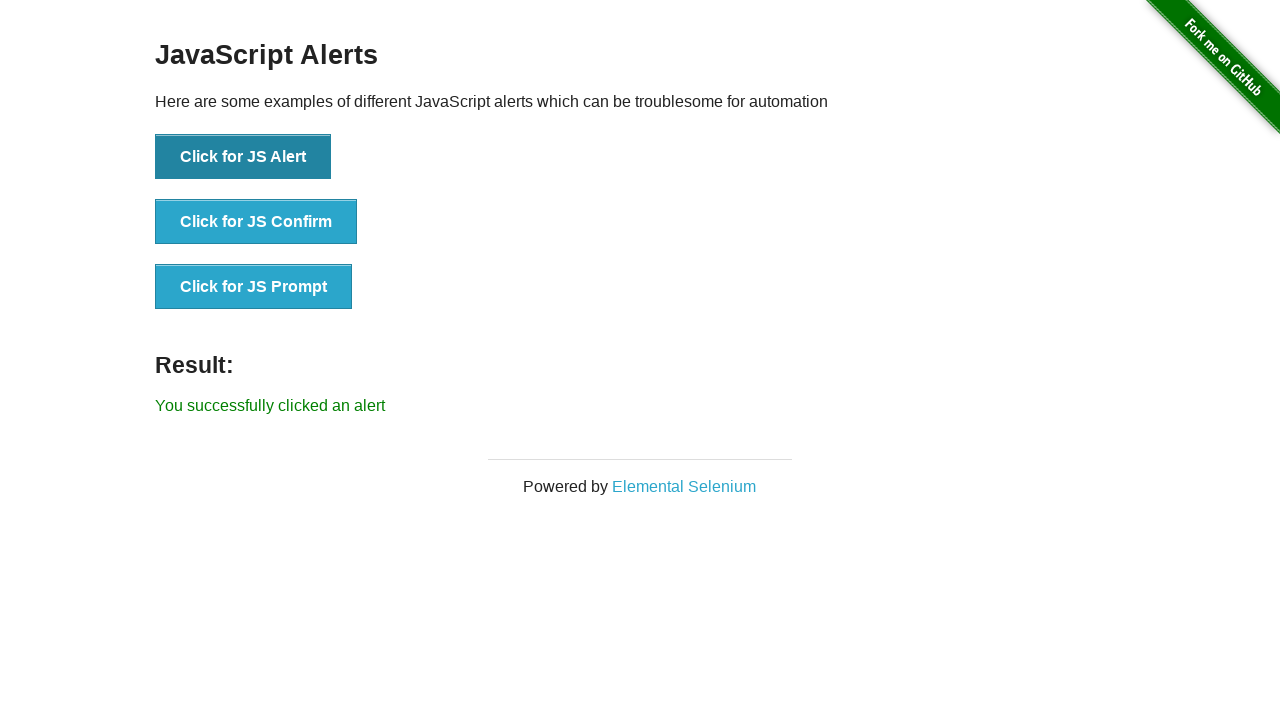

Clicked button to trigger JavaScript prompt dialog at (254, 287) on xpath=//button[@onclick='jsPrompt()']
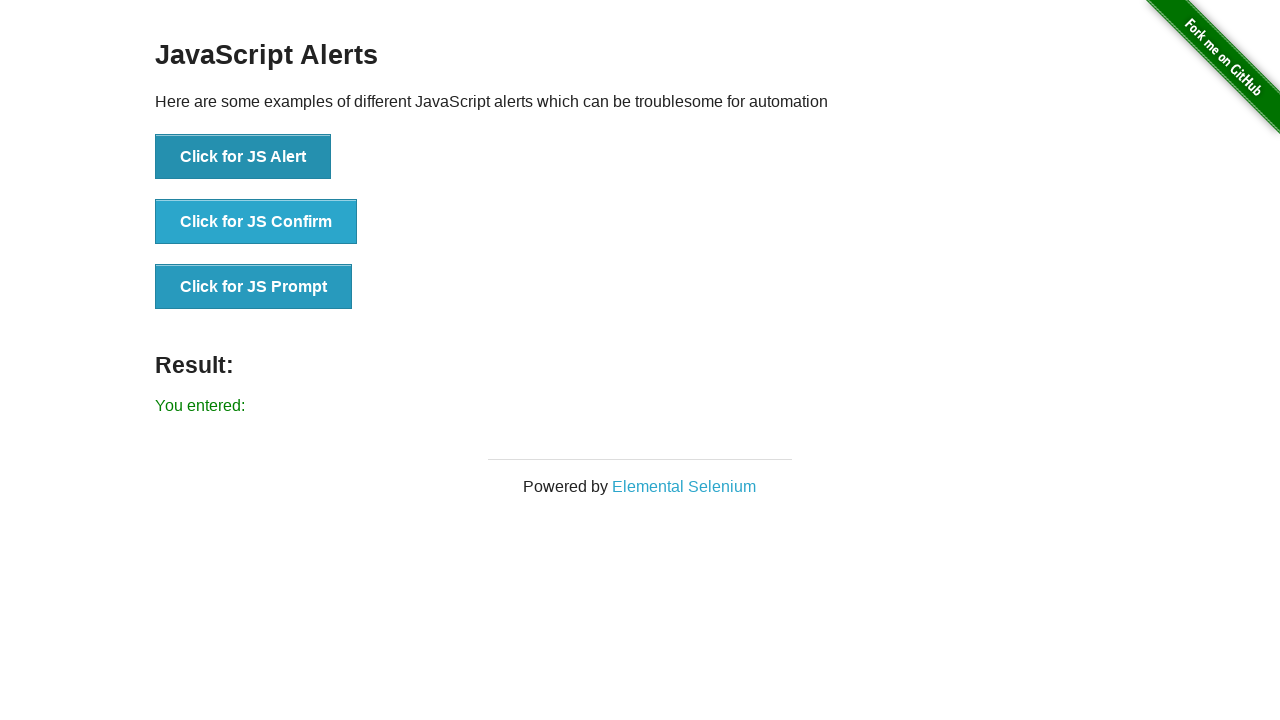

Set up dialog handler to accept prompt with text 'hello'
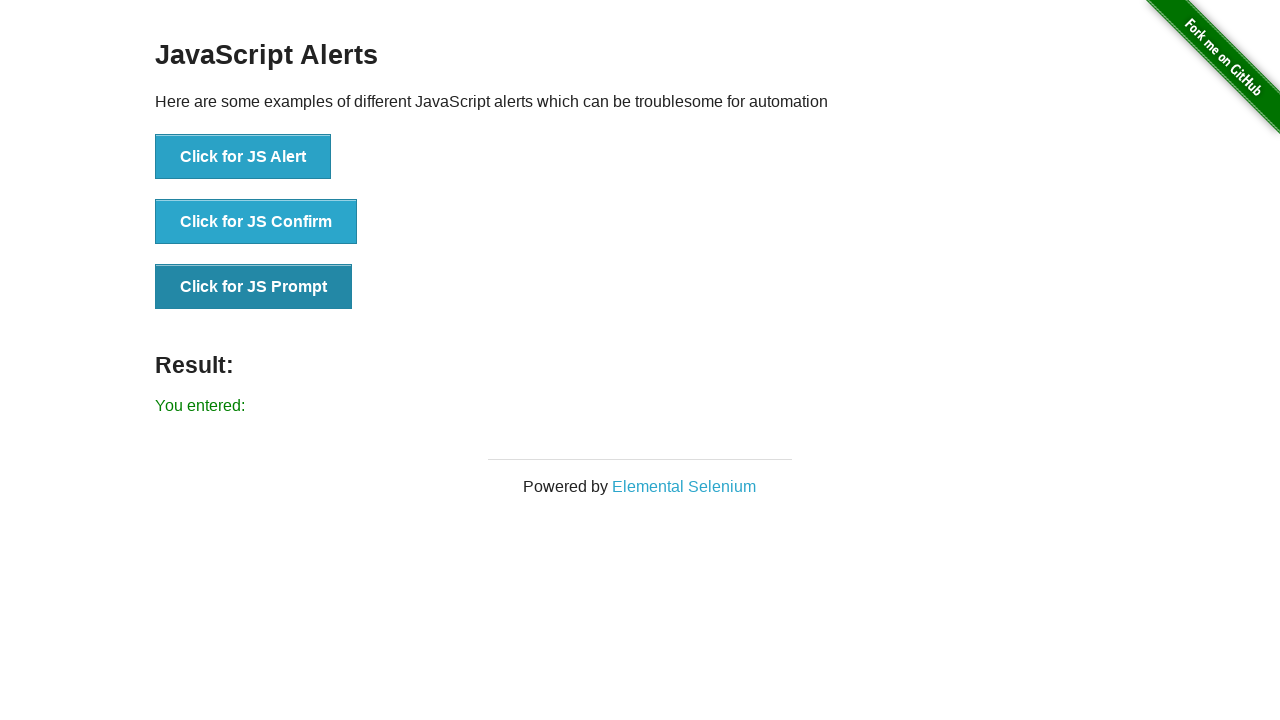

Waited 500ms for prompt to be processed
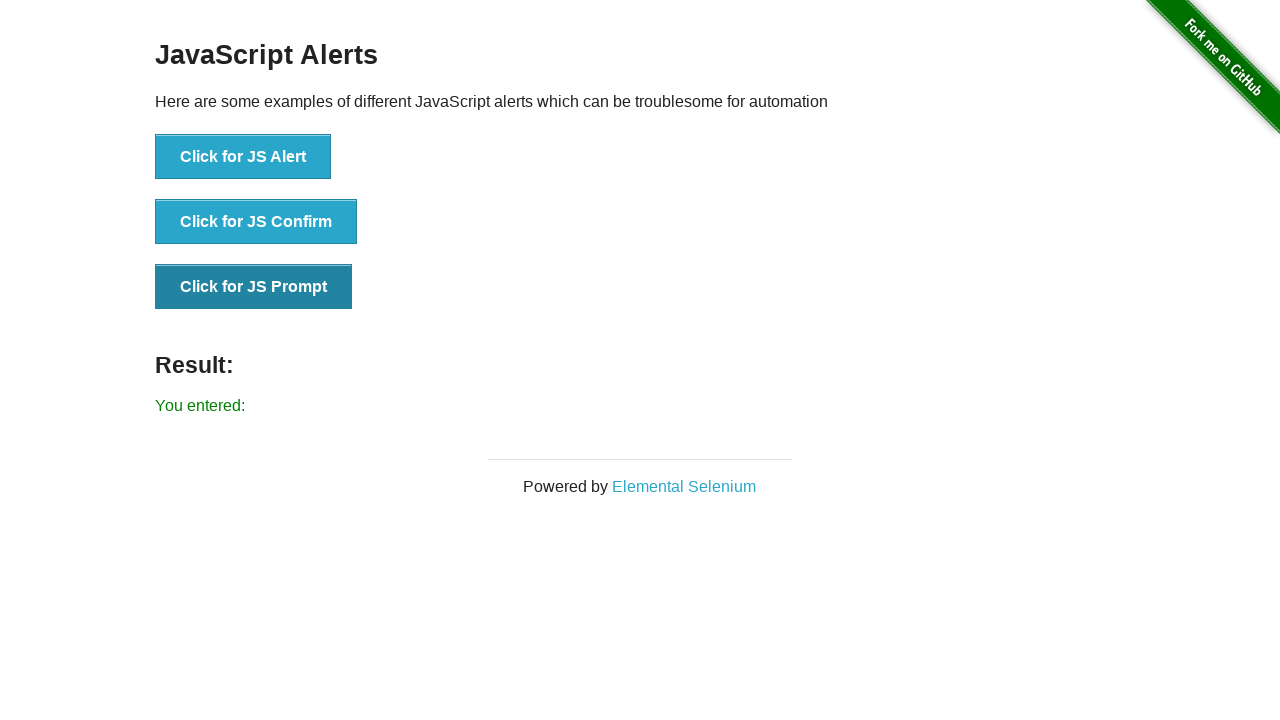

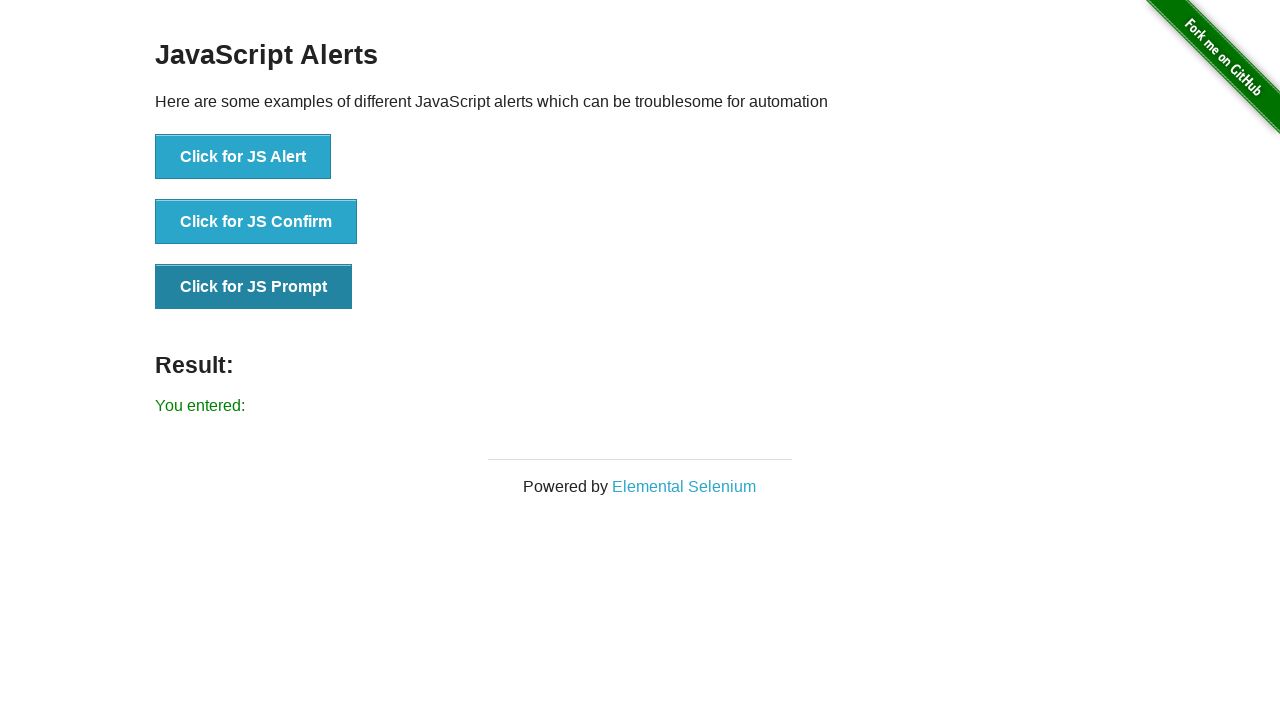